Tests that five different pages on the Direct Relief website have unique page titles

Starting URL: http://www.directrelief.org

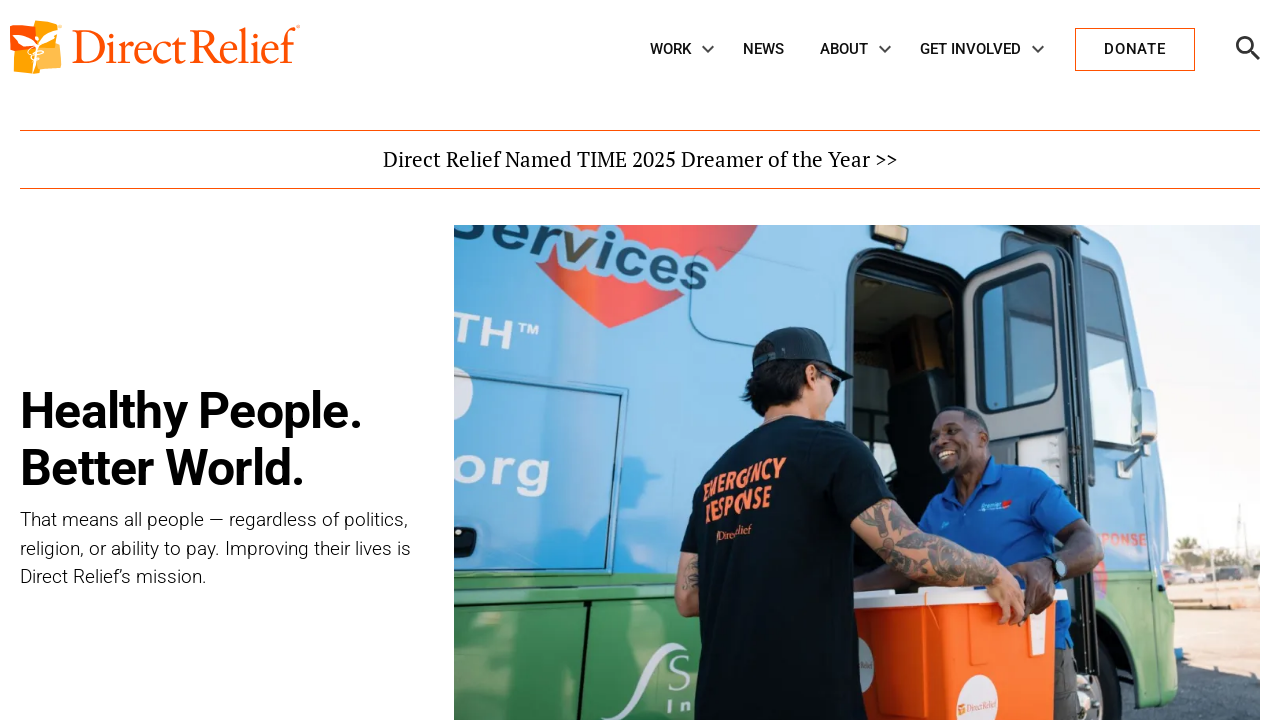

Navigated to Direct Relief homepage
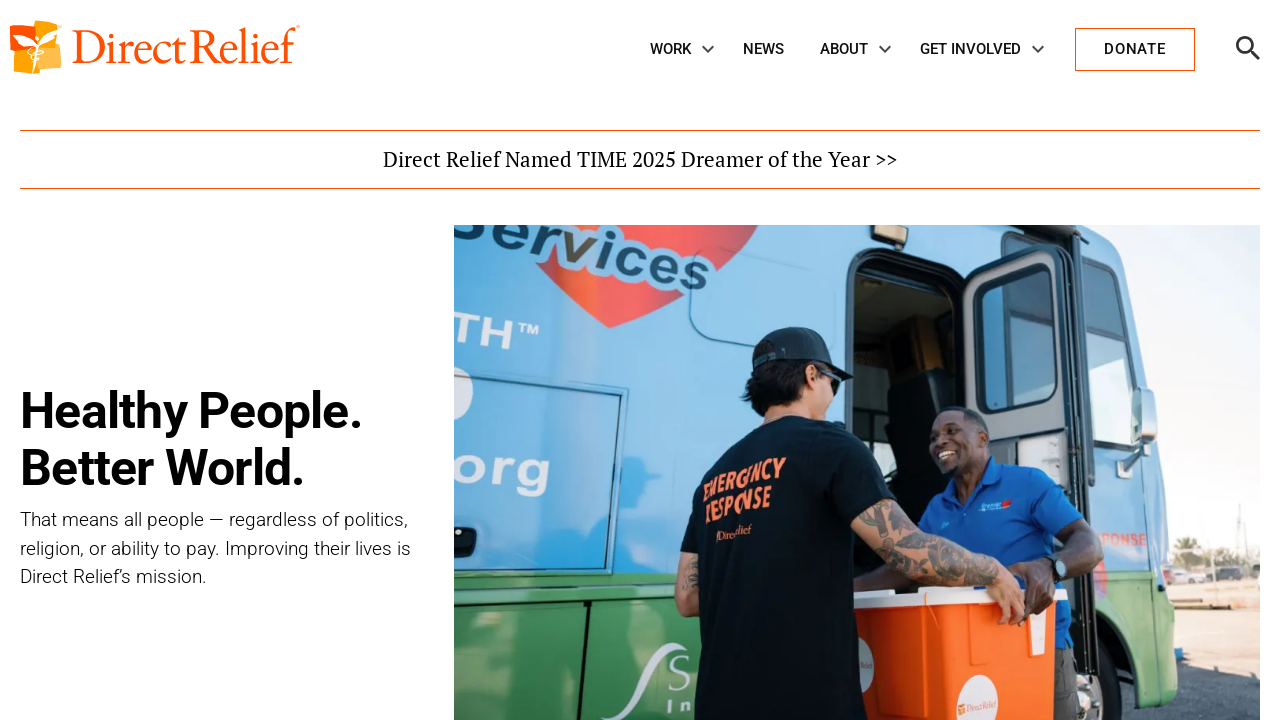

Navigated to http://www.directrelief.org/focus/
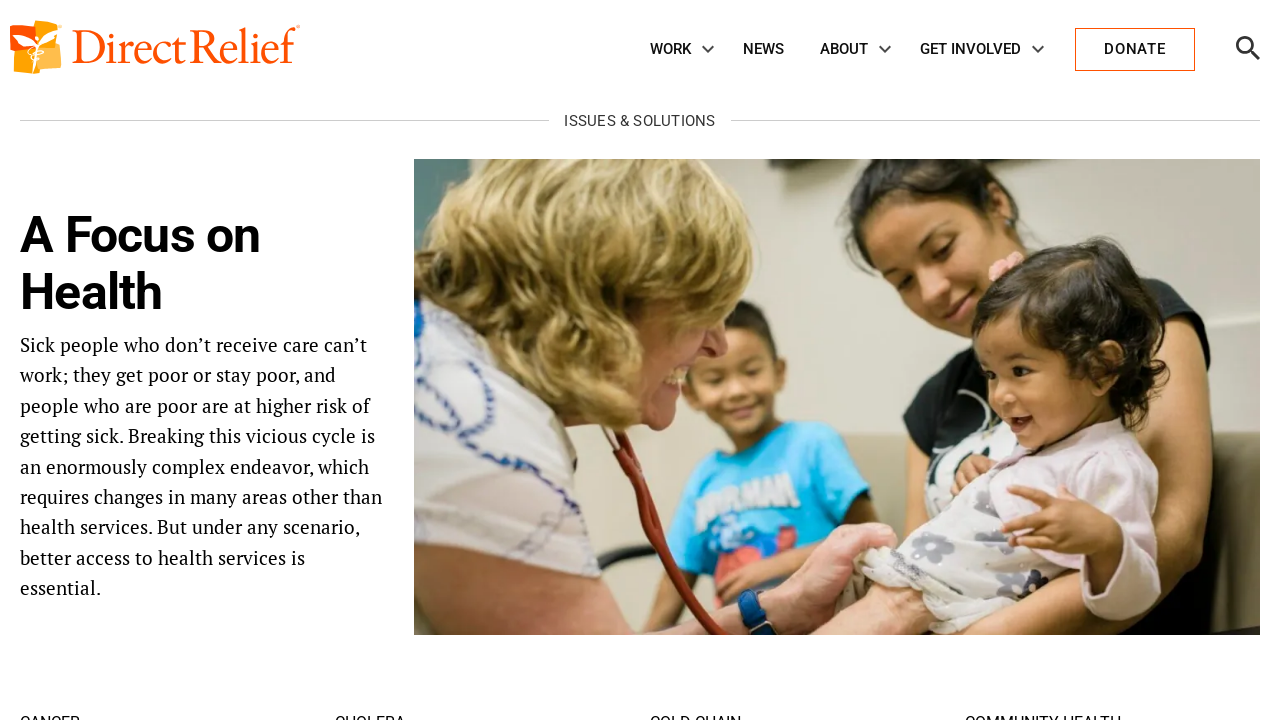

Collected page title: 'Issues & Solutions | Direct Relief'
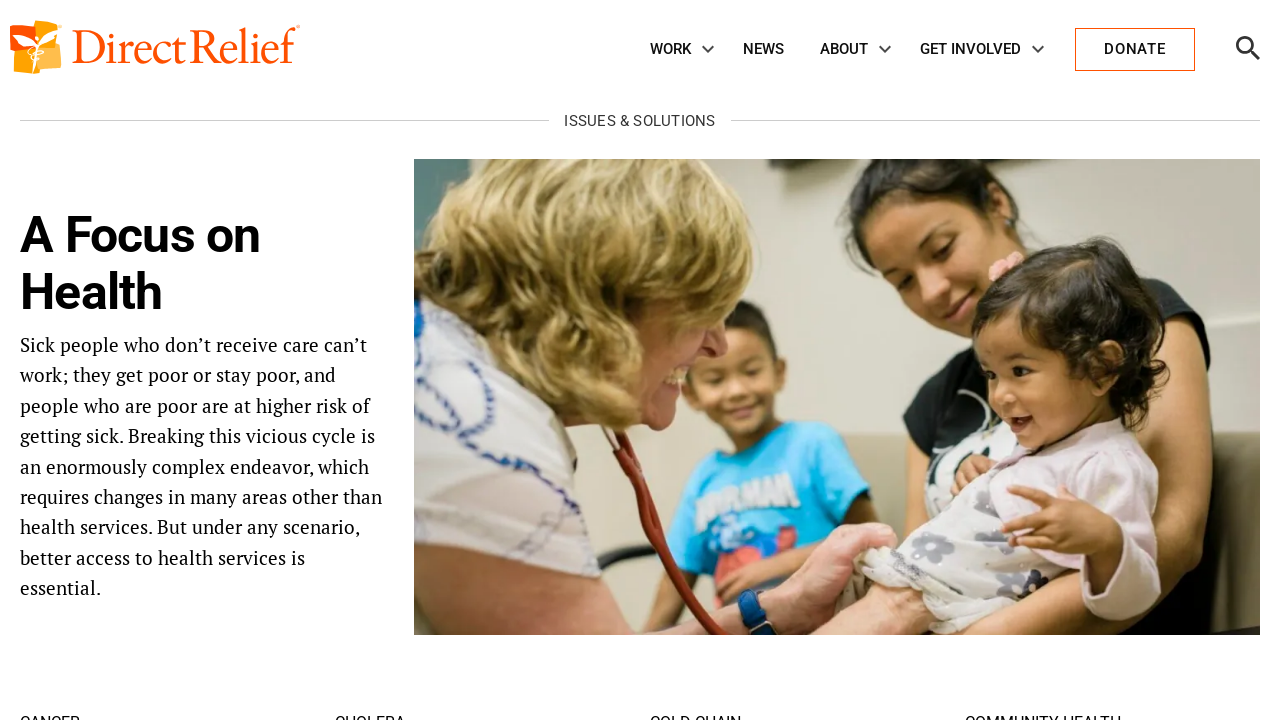

Navigated to http://www.directrelief.org/usa/
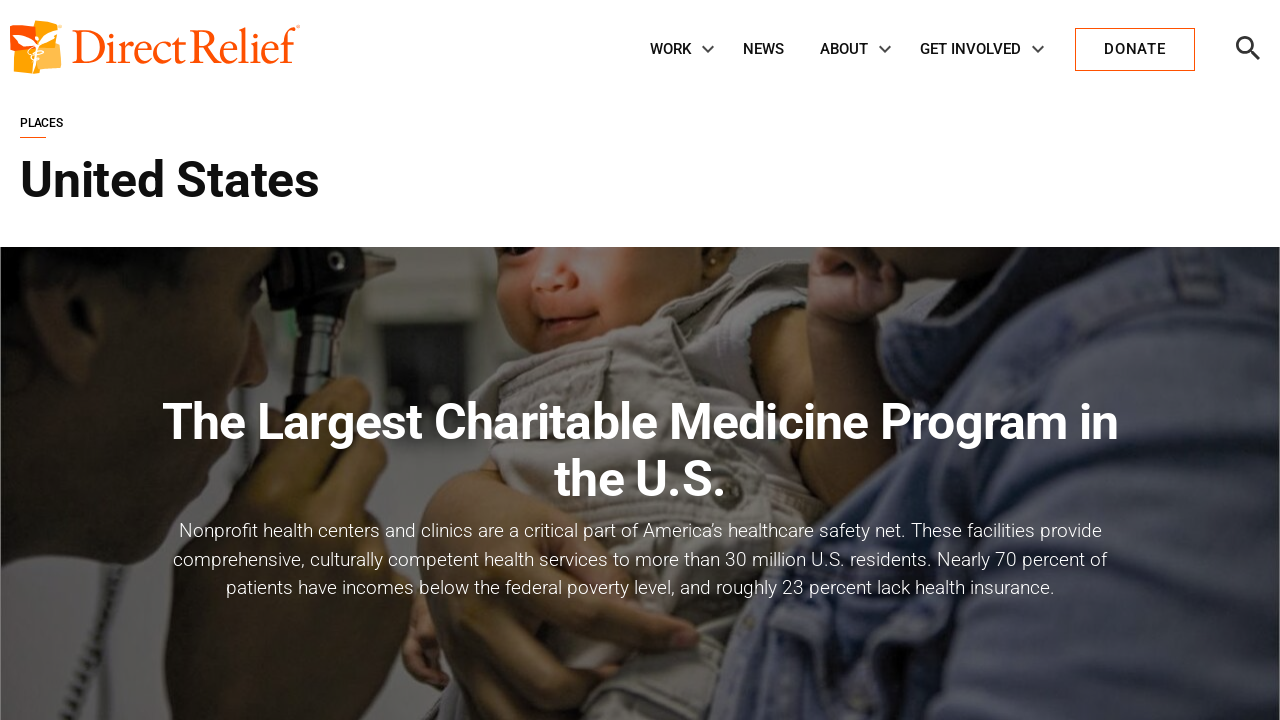

Collected page title: 'United States | Places | Direct Relief'
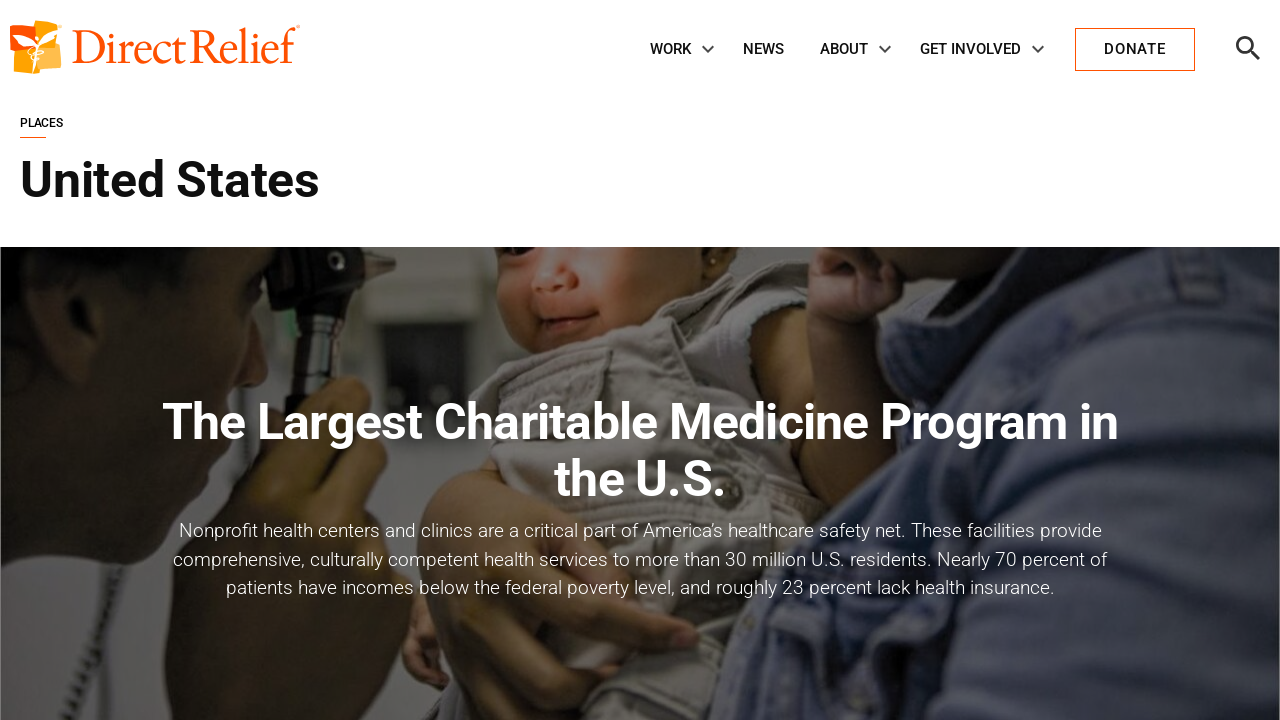

Navigated to http://www.directrelief.org/international/
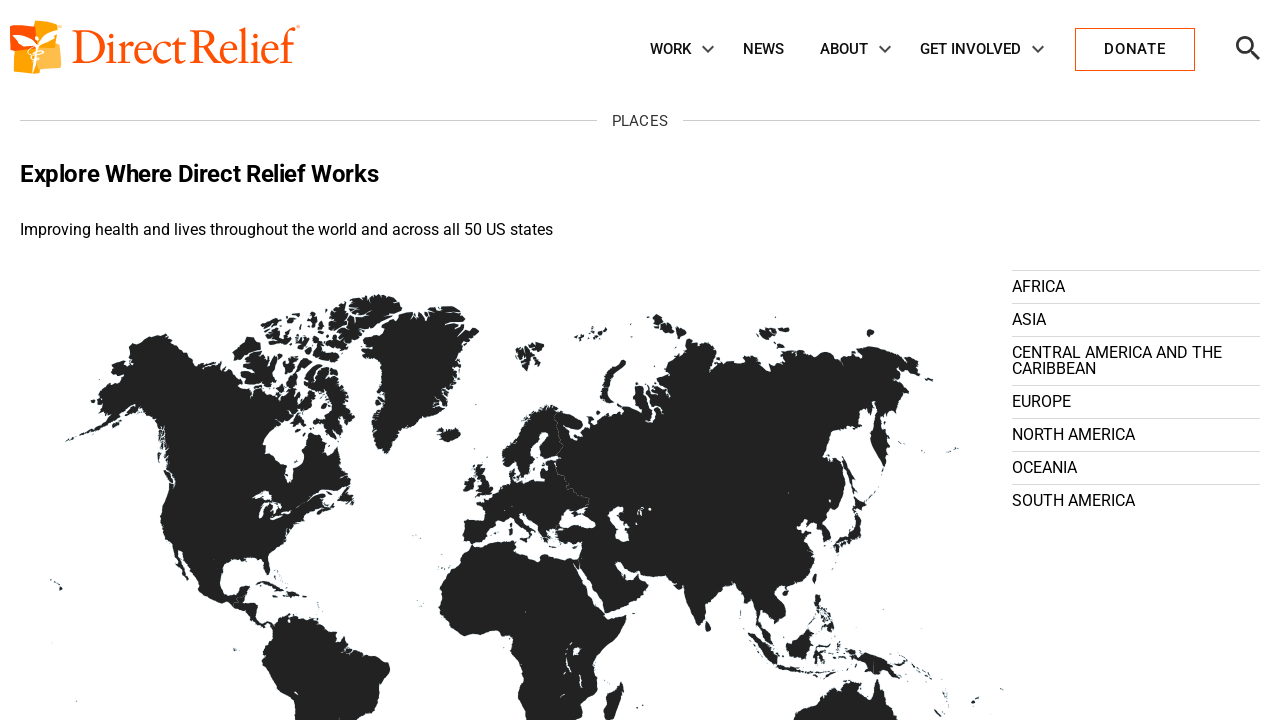

Collected page title: 'Places | Direct Relief'
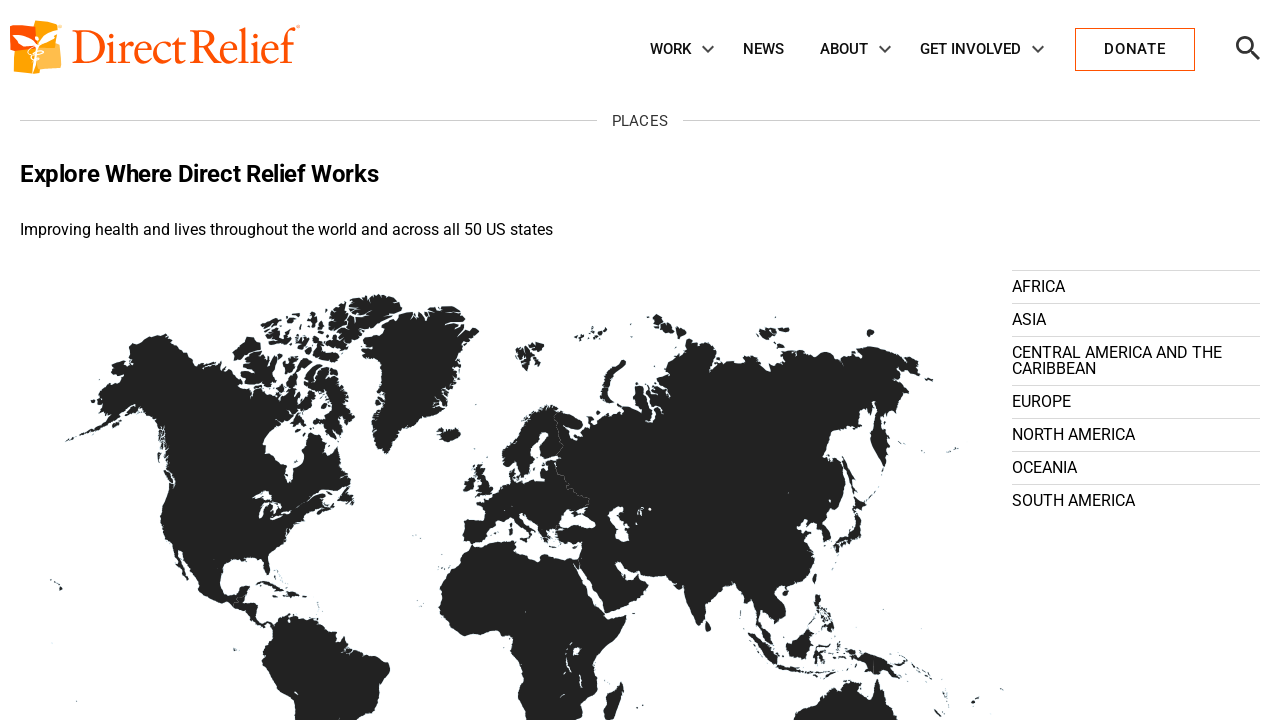

Navigated to http://www.directrelief.org/emergency/
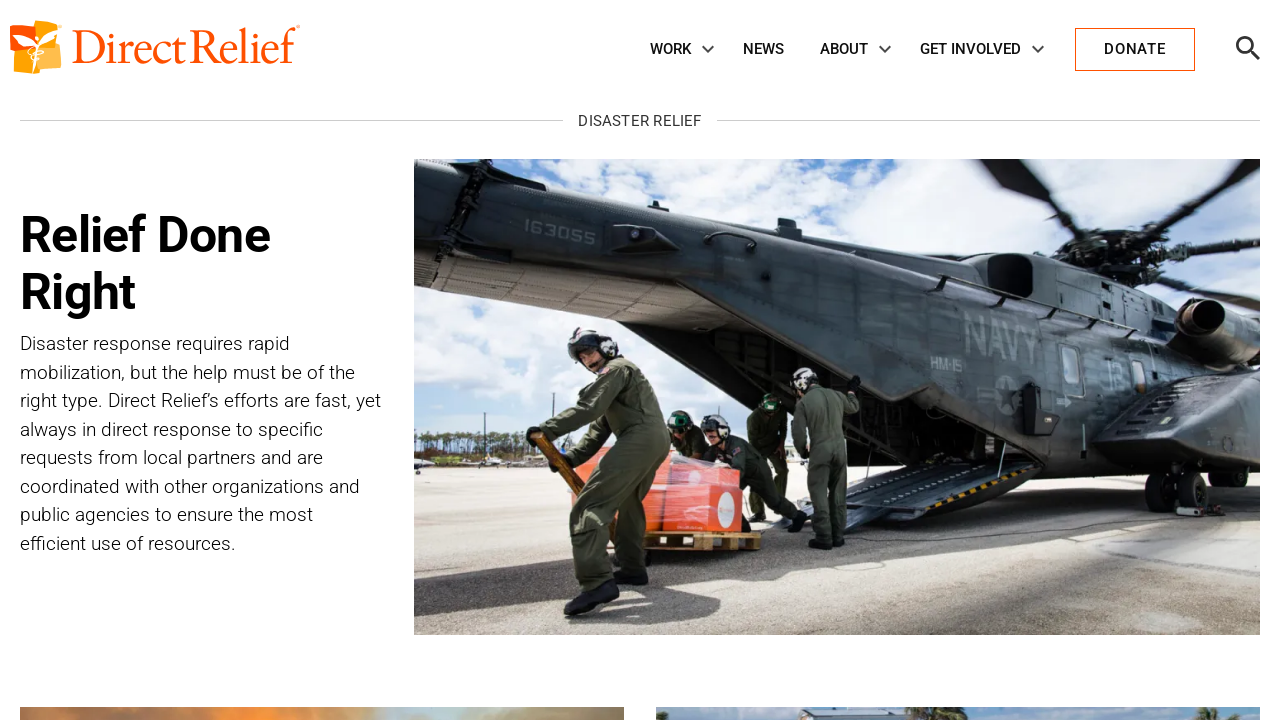

Collected page title: 'Disaster Relief | Direct Relief'
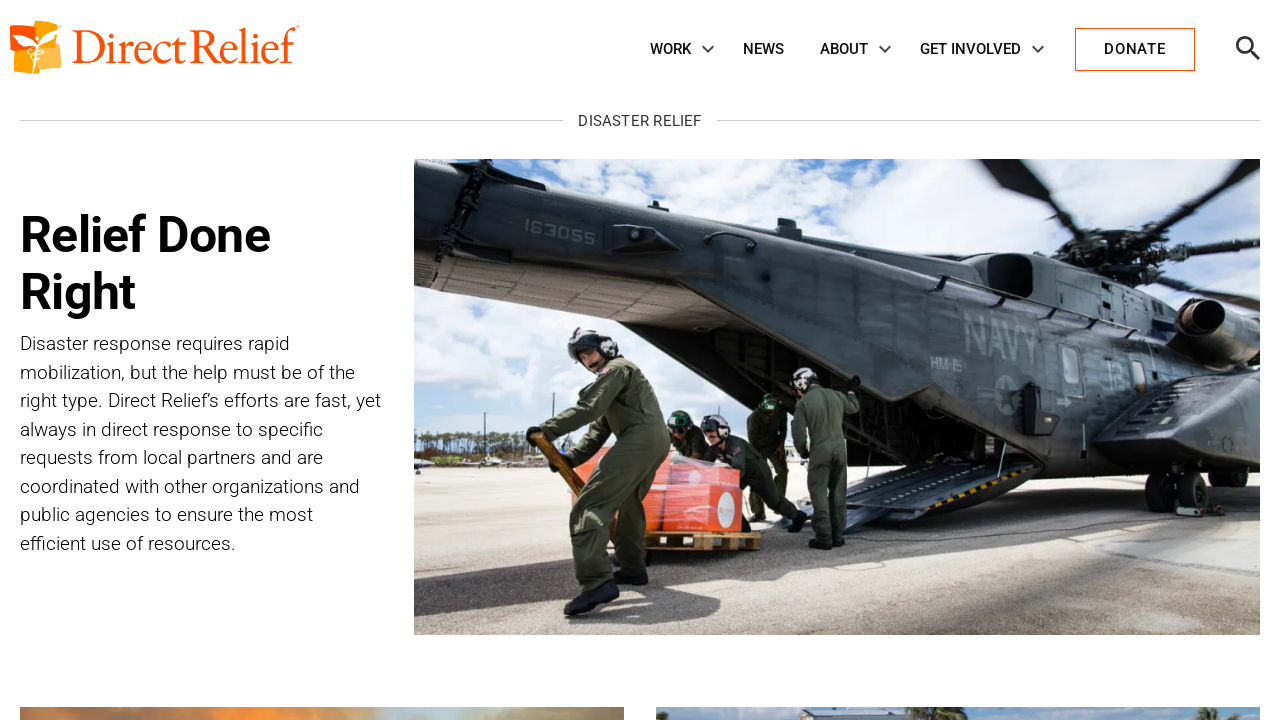

Verified all page titles are unique
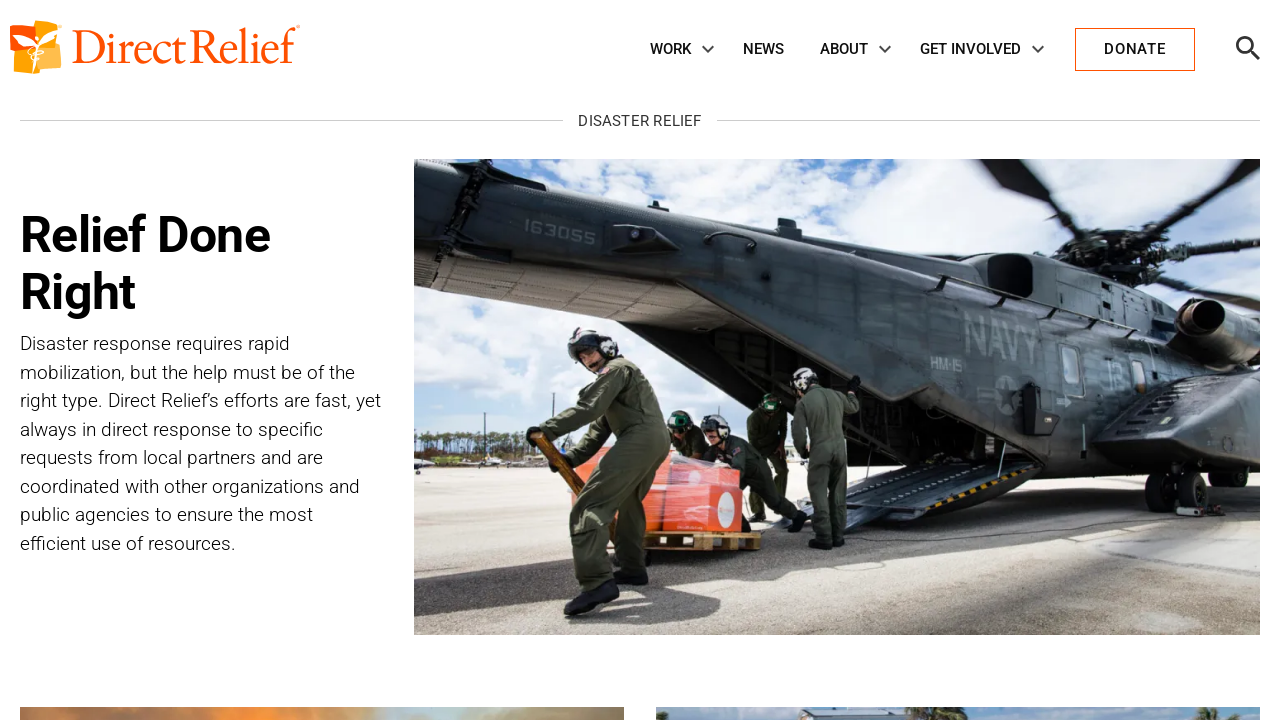

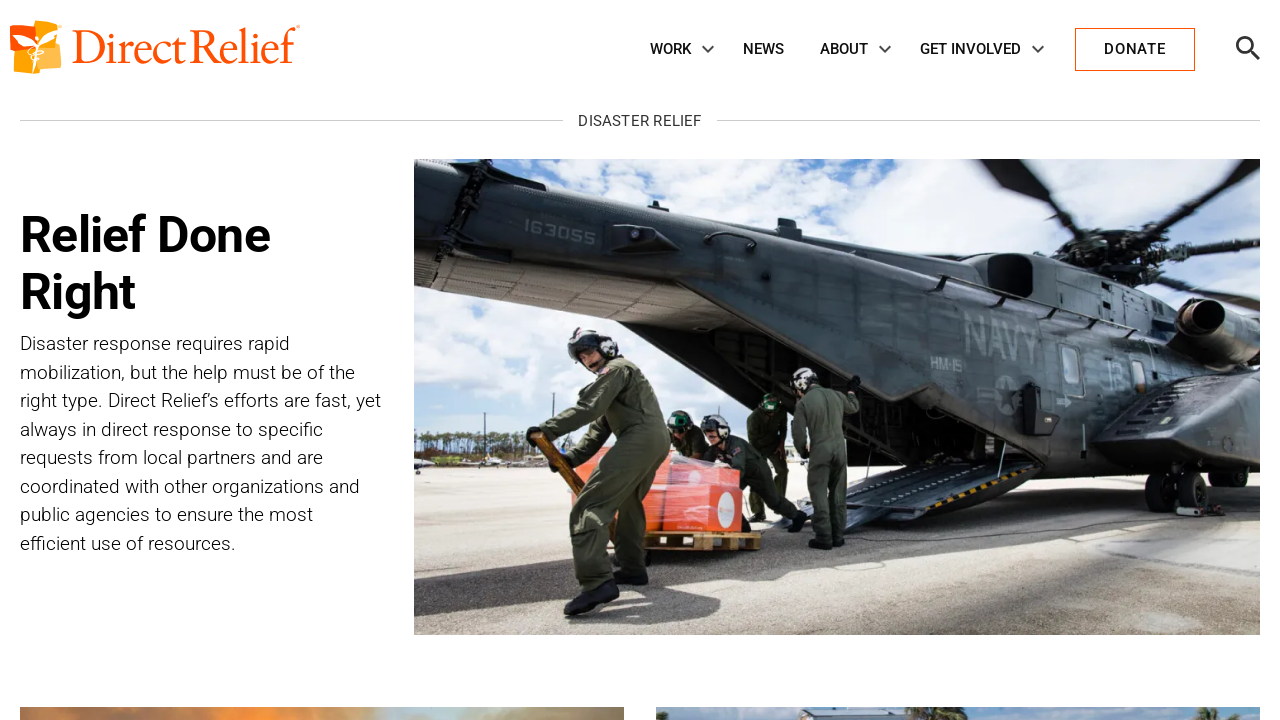